Tests checkbox functionality by checking and unchecking multiple checkboxes and verifying their states

Starting URL: https://the-internet.herokuapp.com/checkboxes

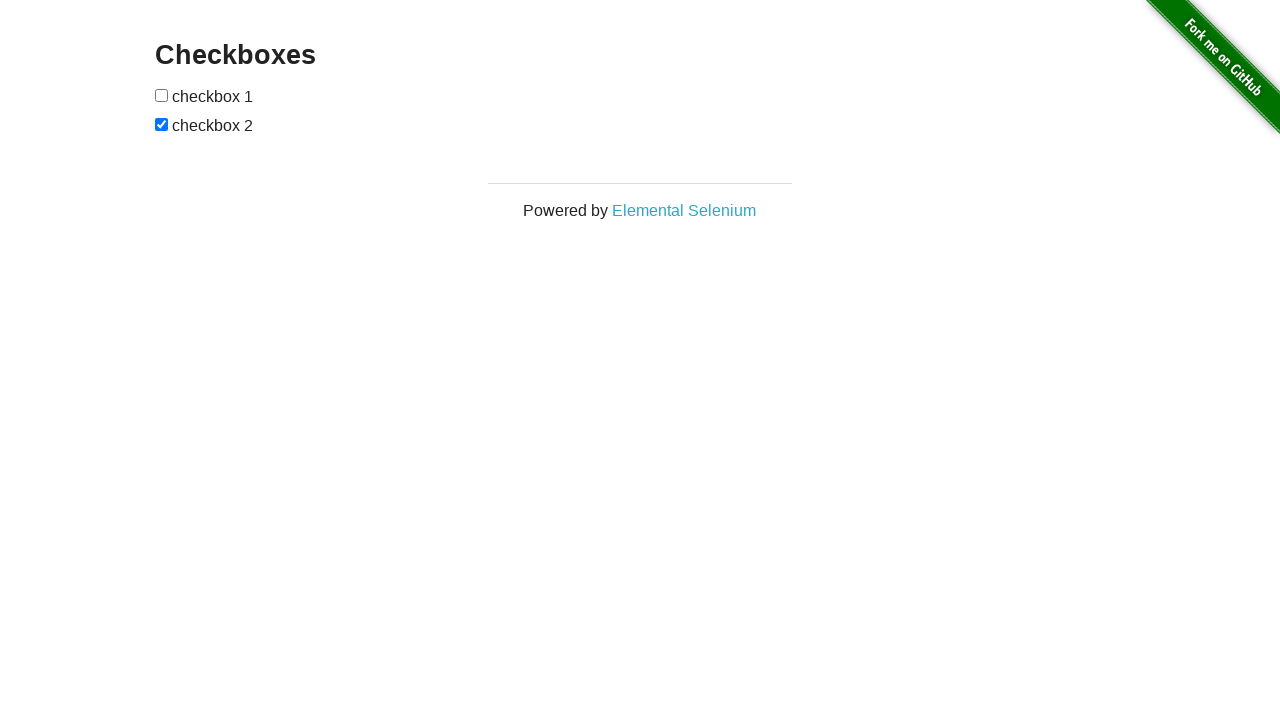

Located the first checkbox element
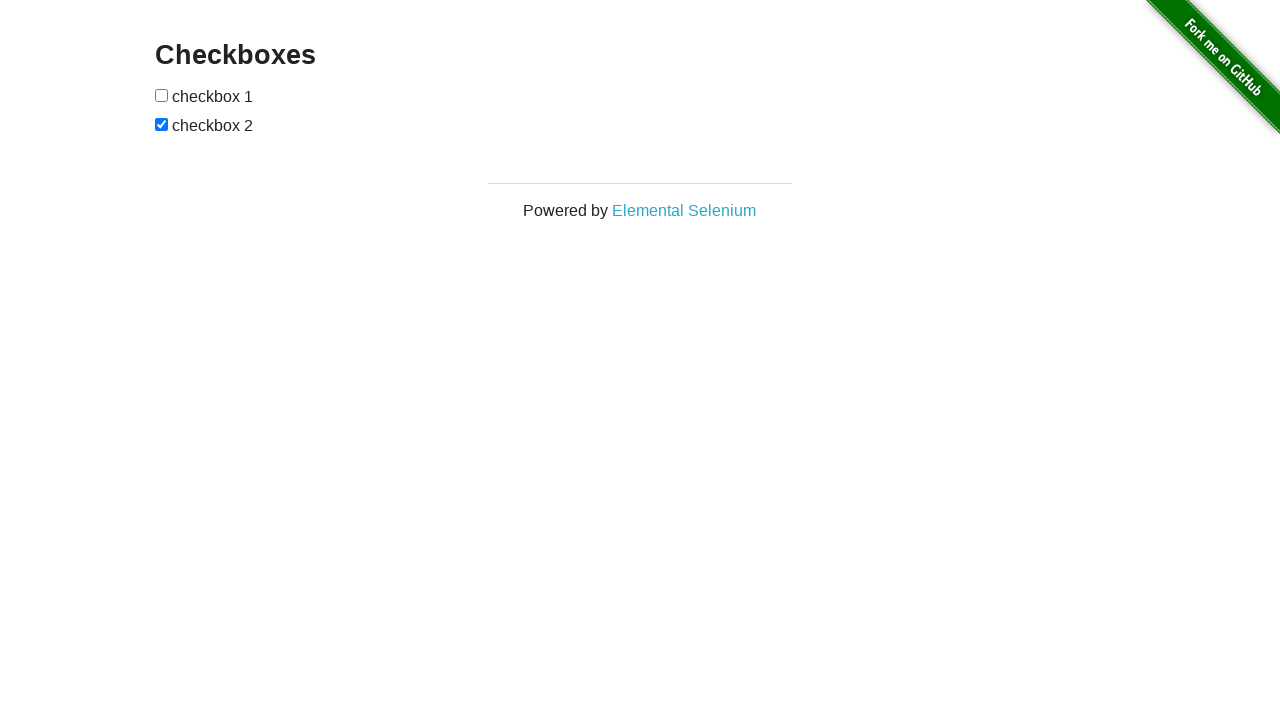

Located the second checkbox element
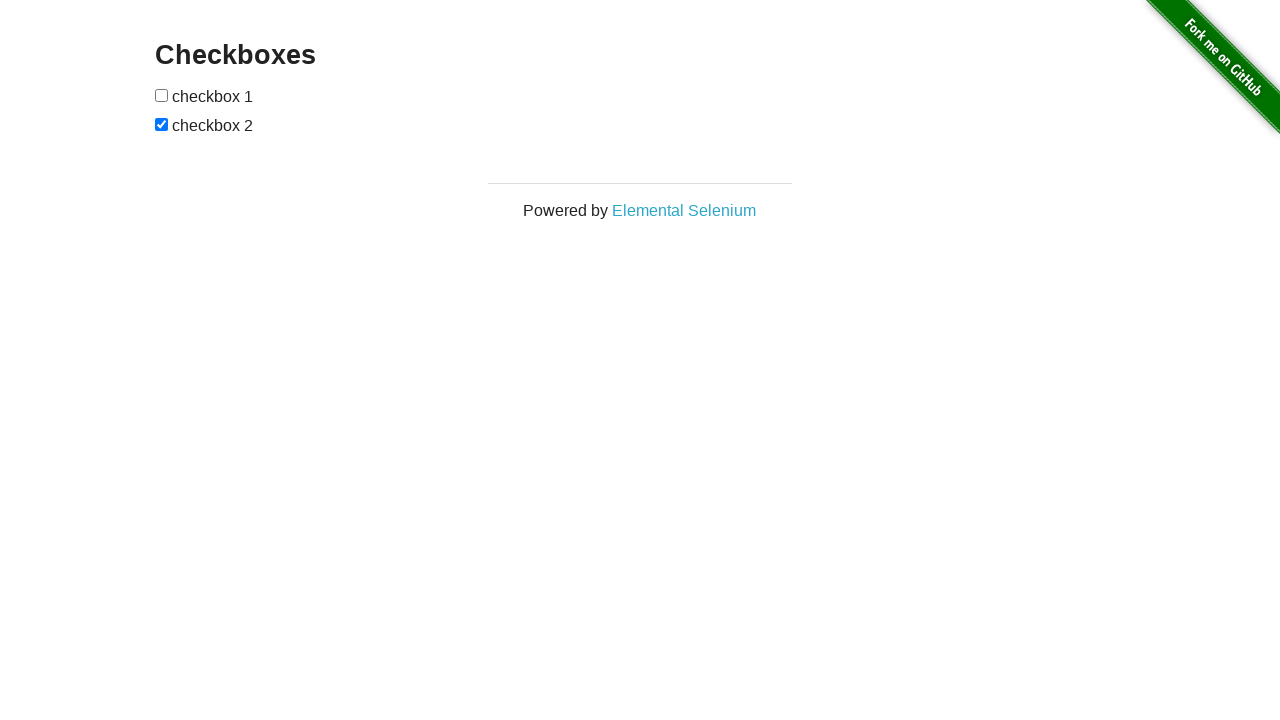

Checked the first checkbox at (162, 95) on input[type='checkbox'] >> nth=0
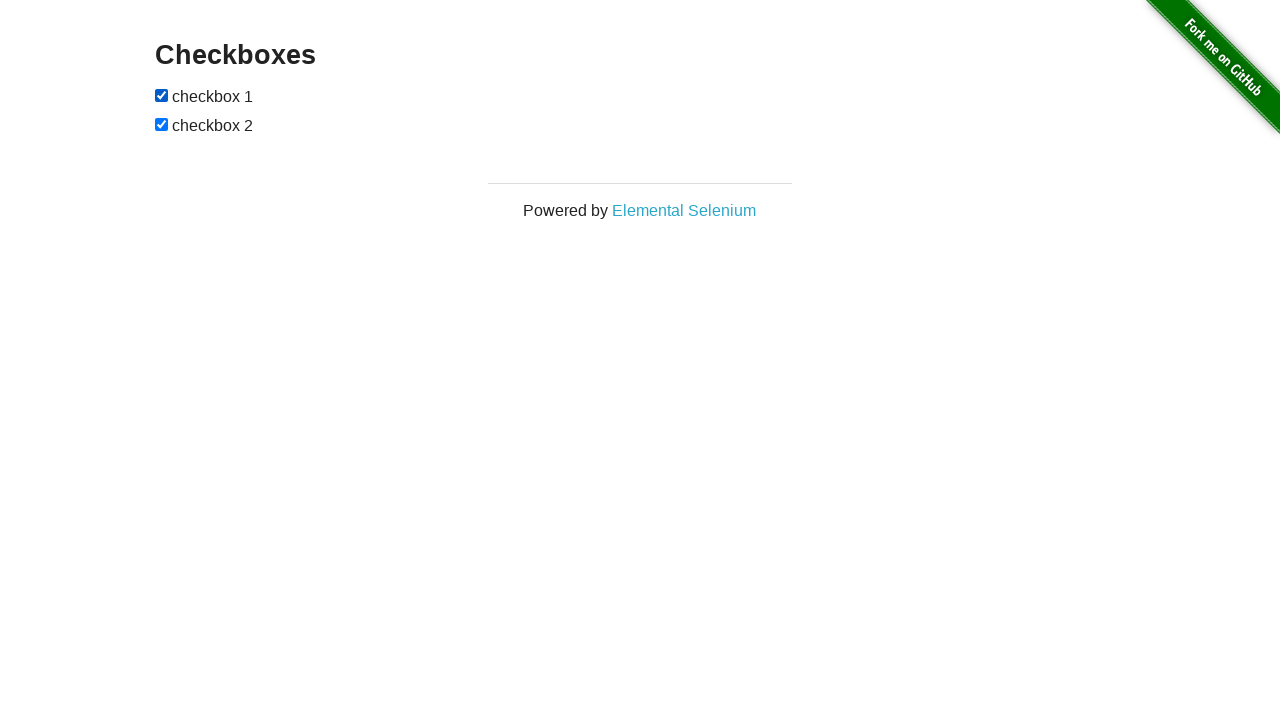

Unchecked the second checkbox at (162, 124) on input[type='checkbox'] >> nth=1
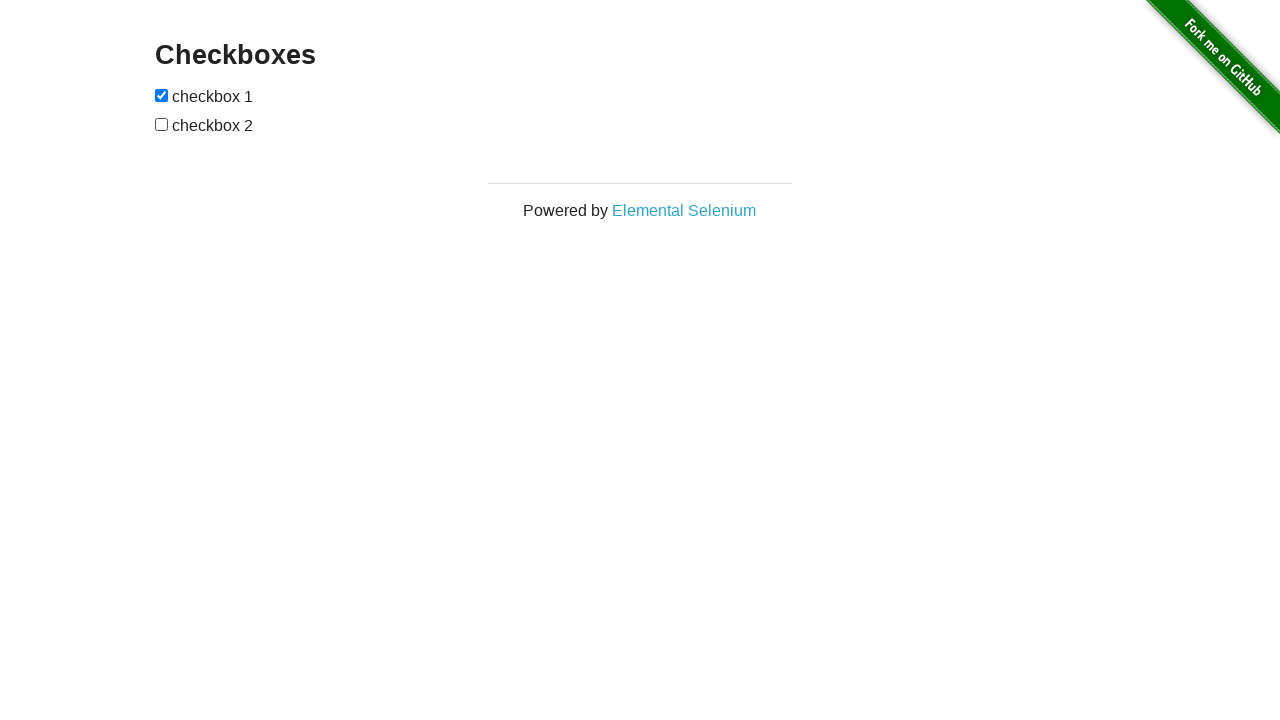

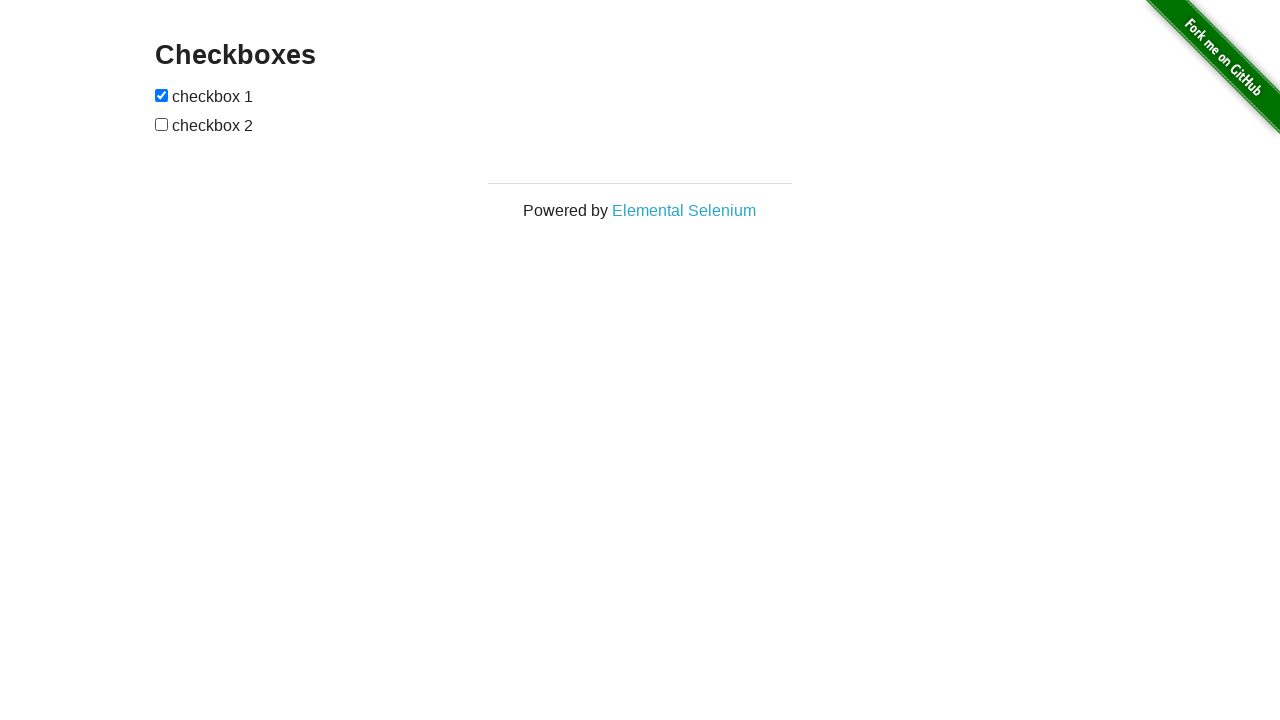